Validates that the browser successfully navigates to the OrangeHRM login page

Starting URL: https://opensource-demo.orangehrmlive.com/web/index.php/auth/login

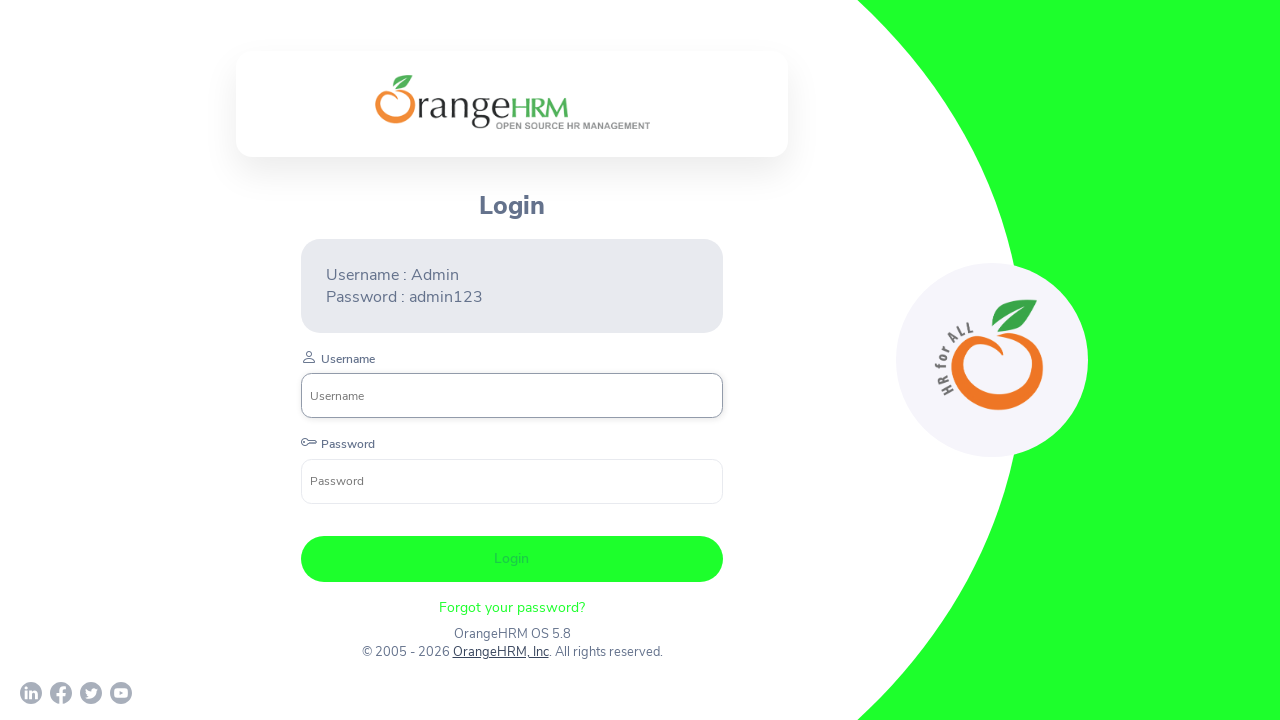

Verified browser successfully navigated to OrangeHRM login page by checking URL contains 'auth/login'
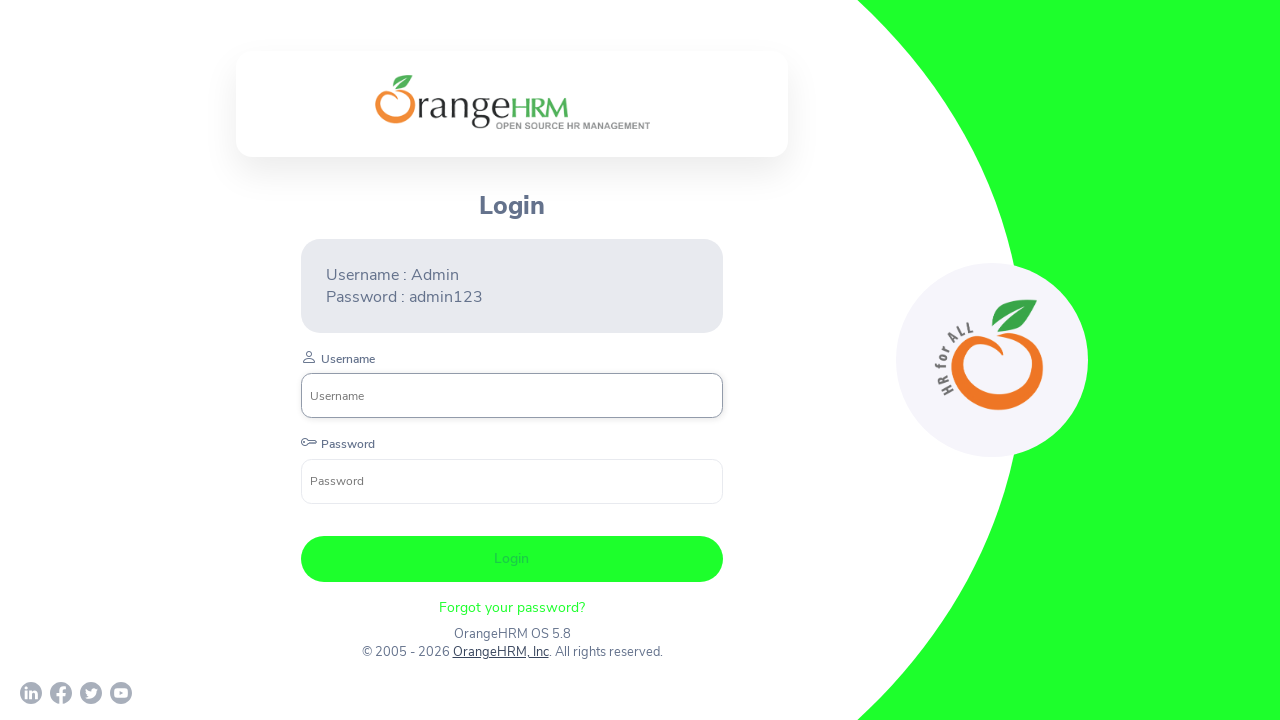

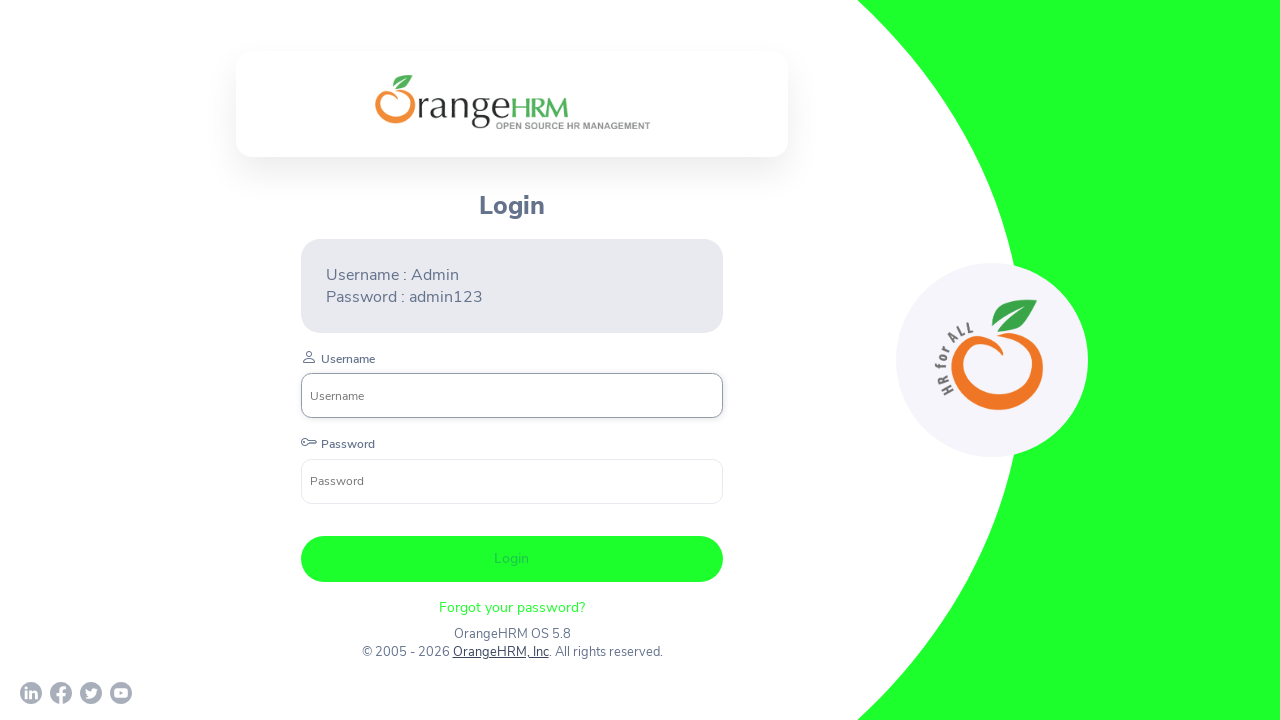